Tests scrolling functionality and mouse hover interaction on a practice automation page

Starting URL: https://rahulshettyacademy.com/AutomationPractice/

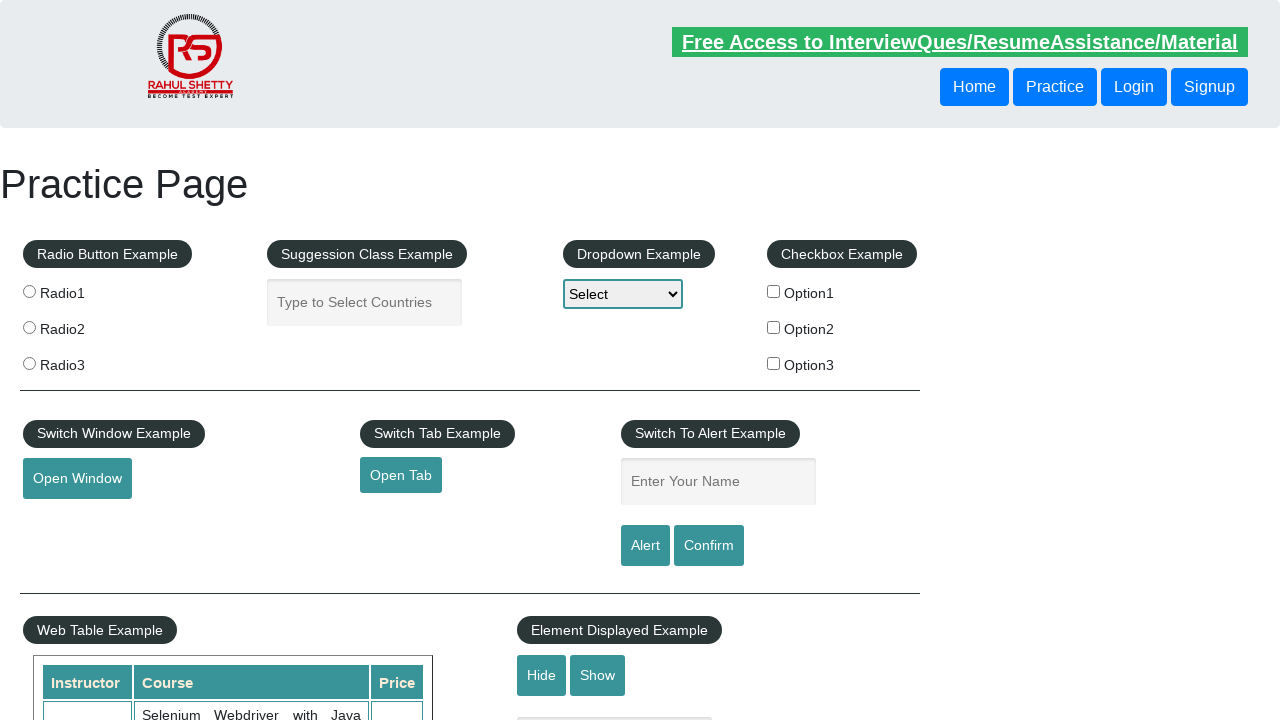

Scrolled page down to position 1000
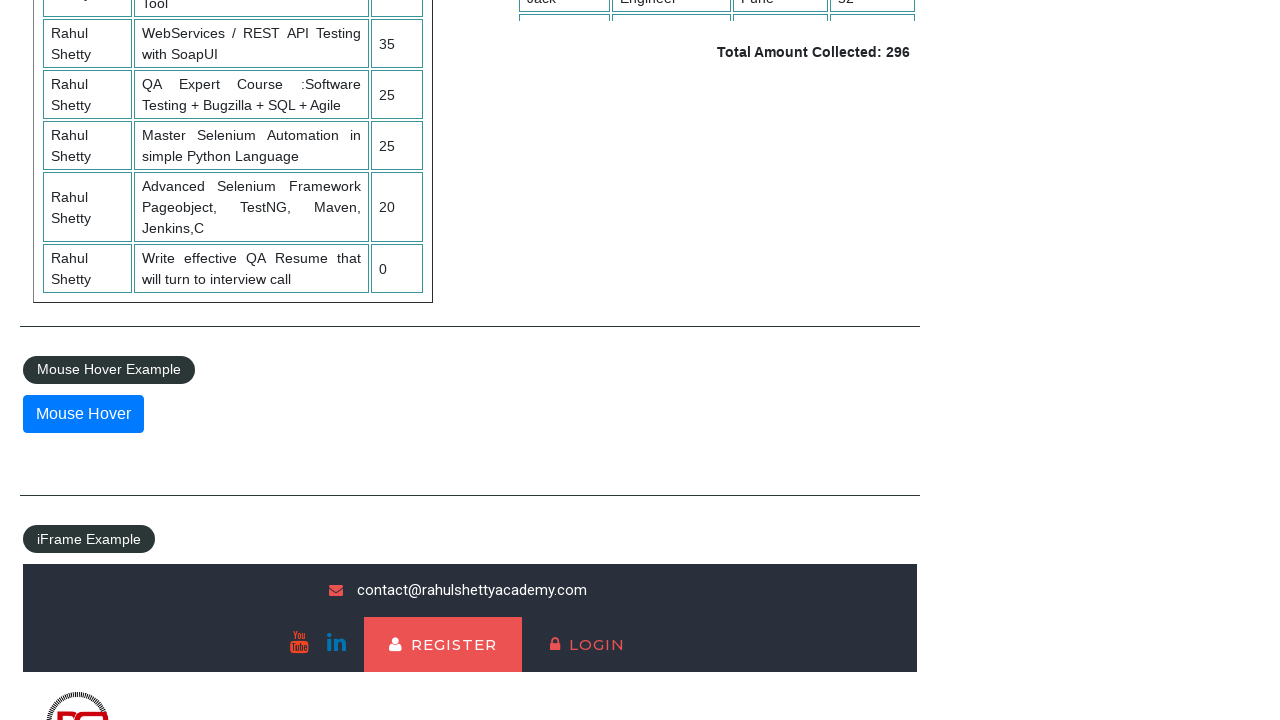

Hovered over mousehover element at (83, 414) on #mousehover
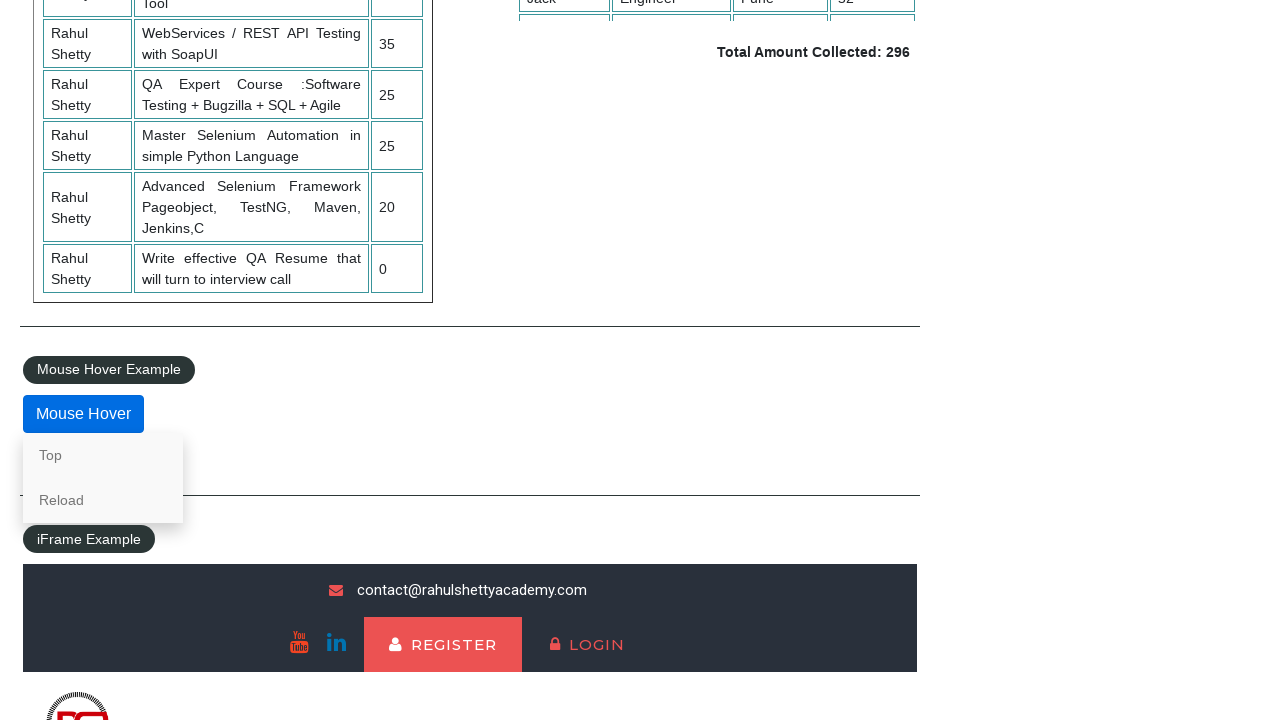

Clicked on the 'Top' link at (103, 455) on text=Top
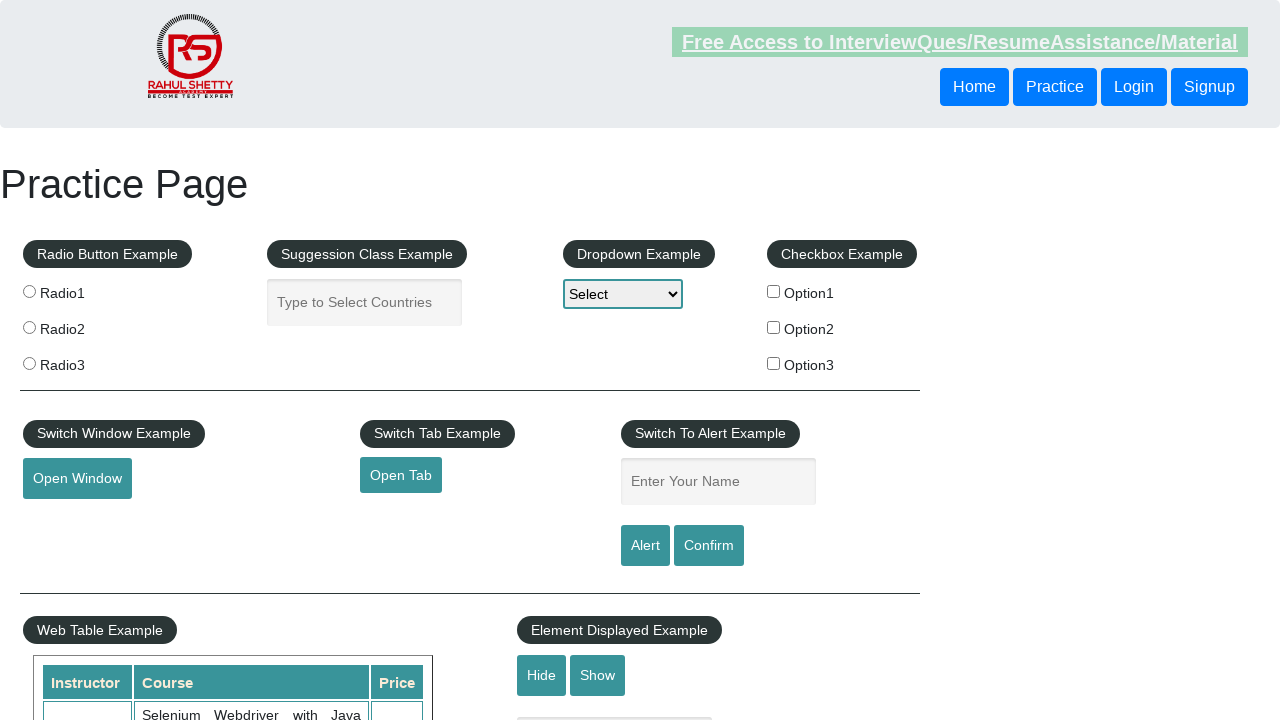

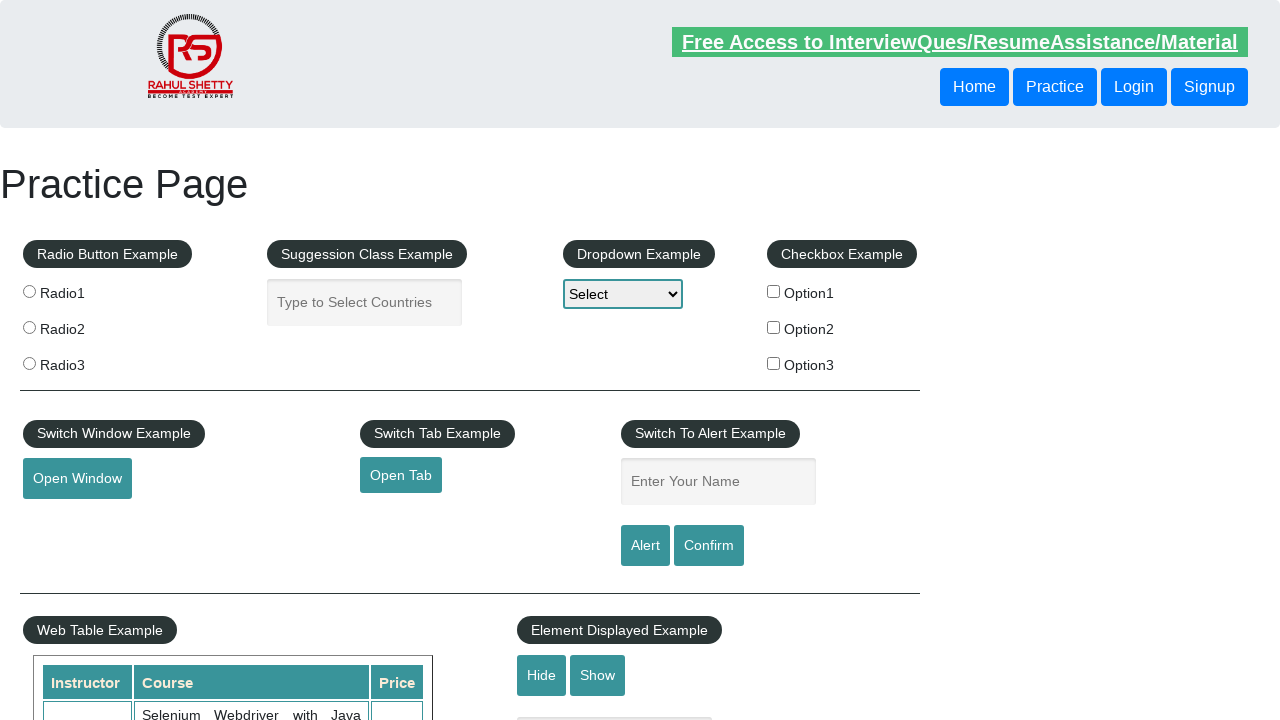